Tests registration form by filling in all required fields (name, surname, email, phone, address) and submitting the form

Starting URL: http://suninjuly.github.io/registration2.html

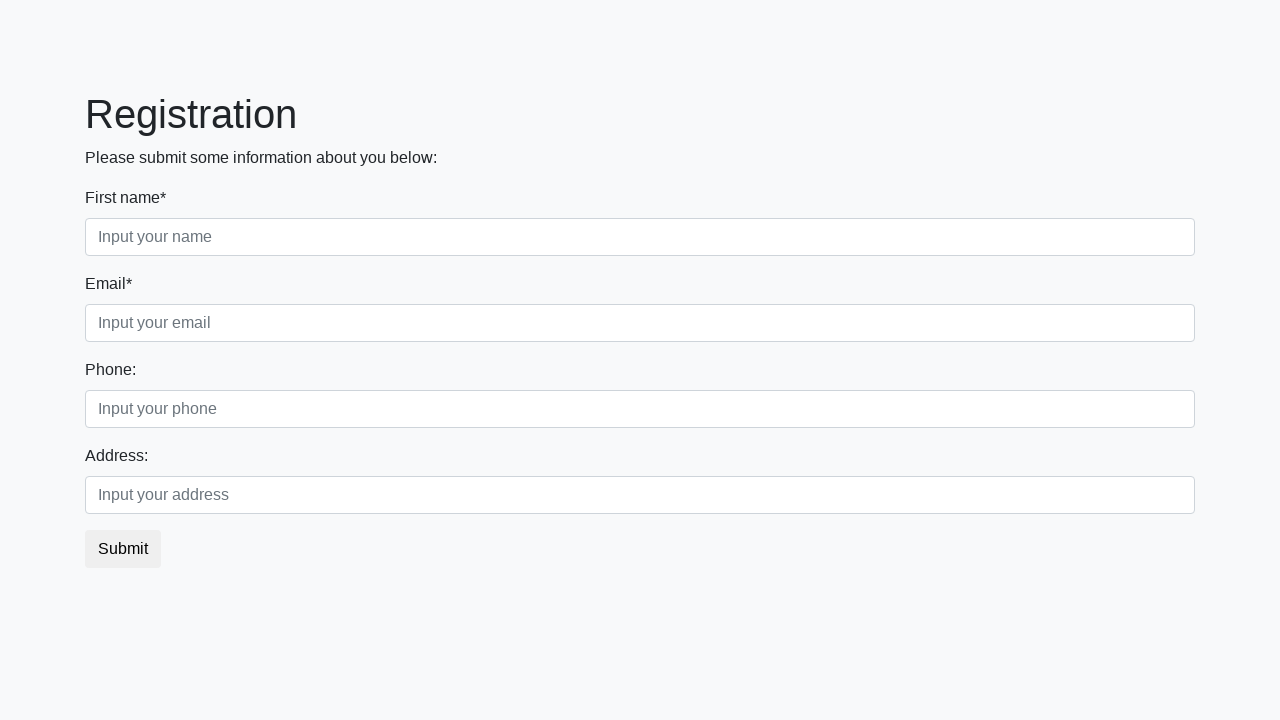

Navigated to registration form page
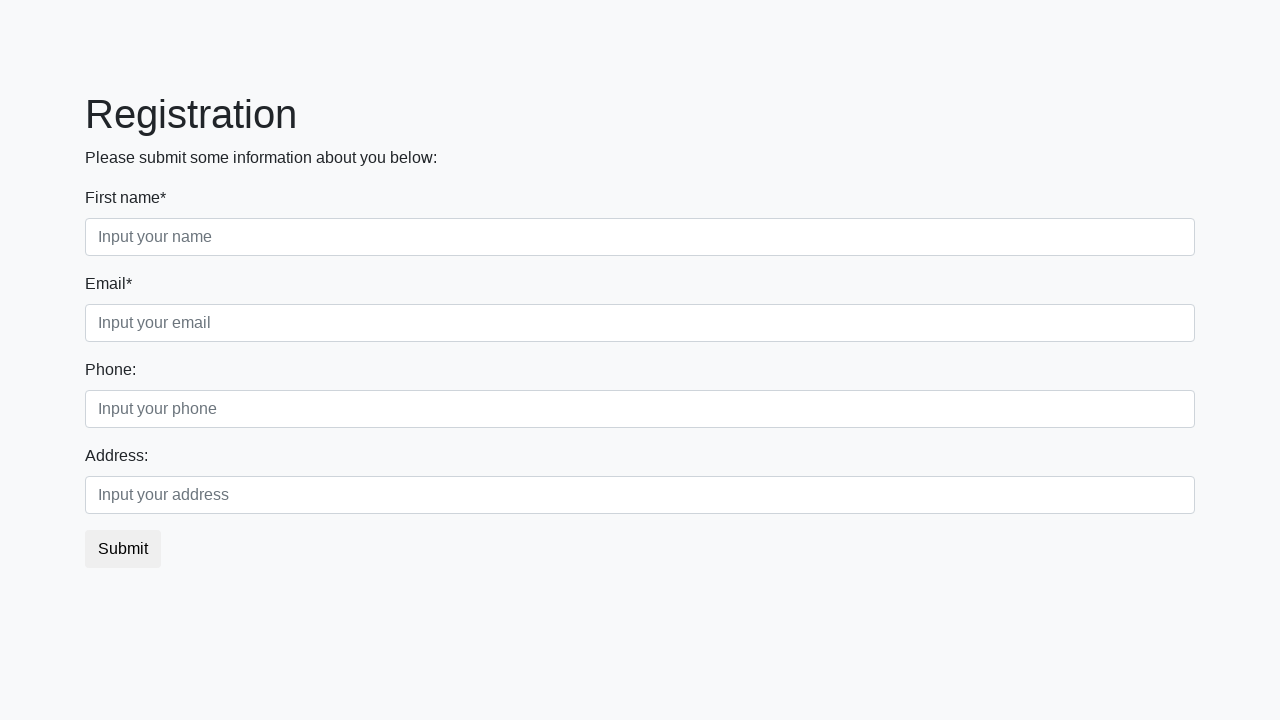

Located all form control input fields
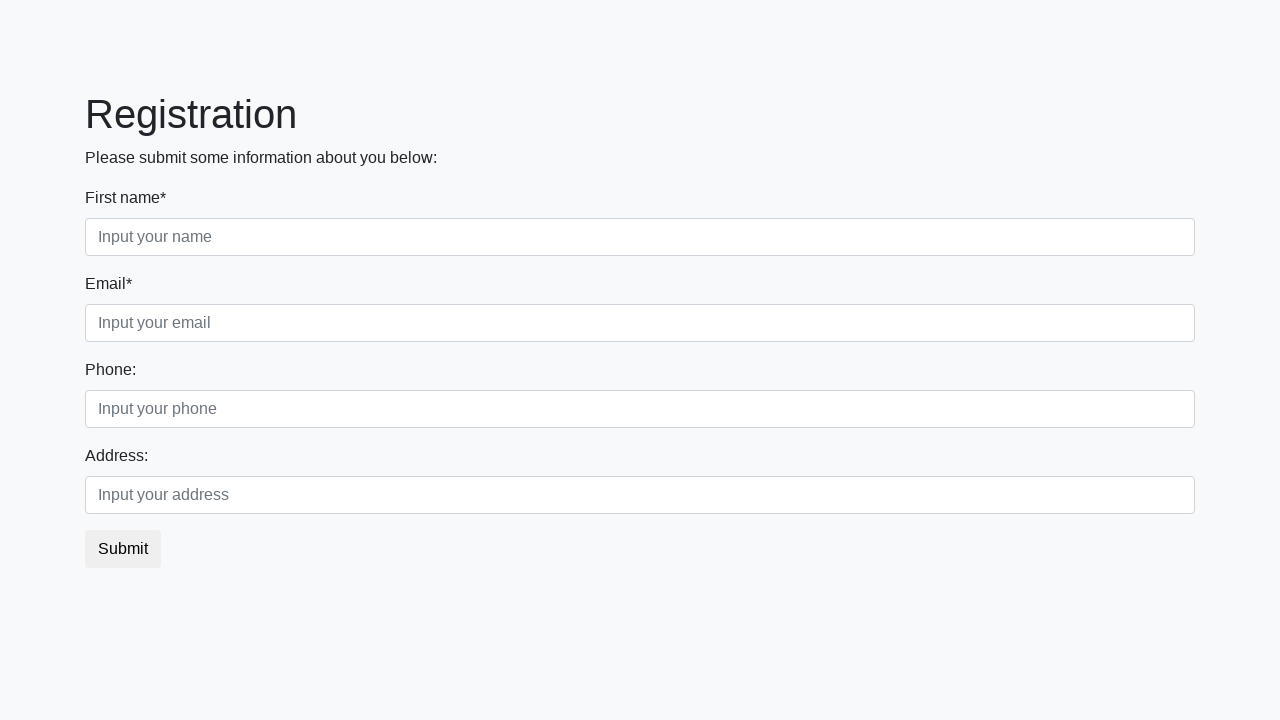

Filled in field 1 with 'agne' on .form-control >> nth=0
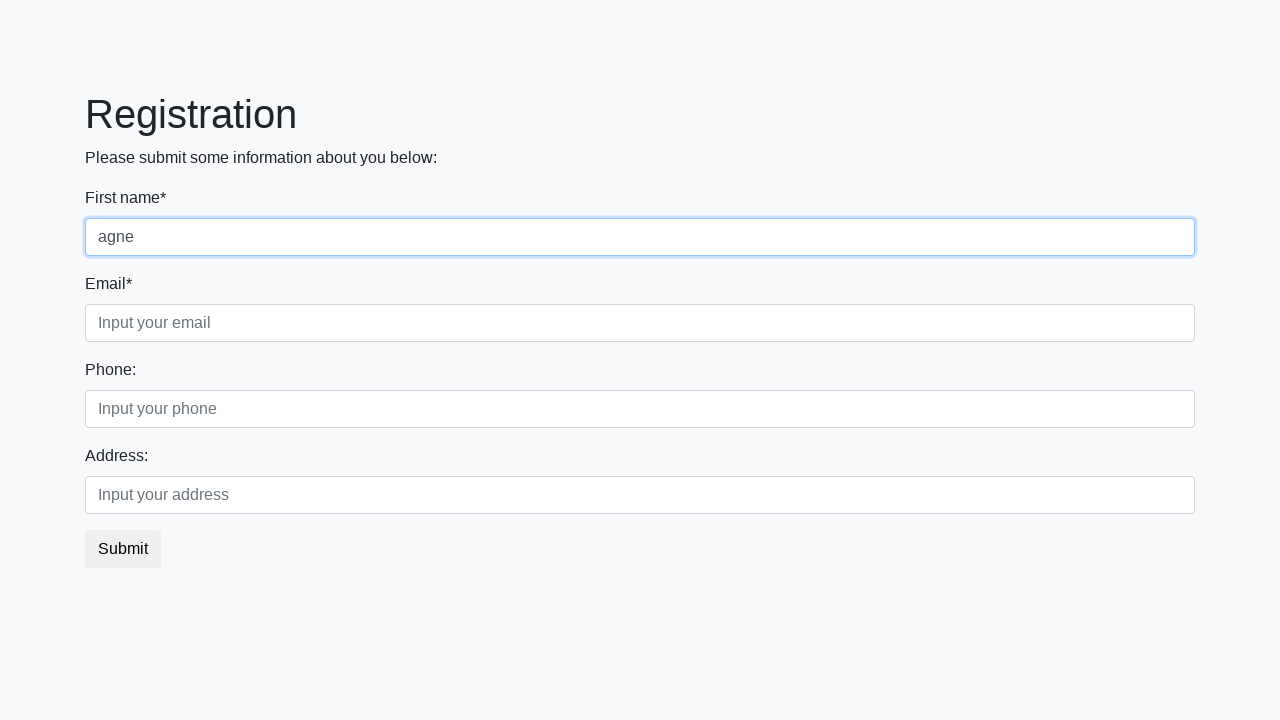

Filled in field 2 with 'burokaite' on .form-control >> nth=1
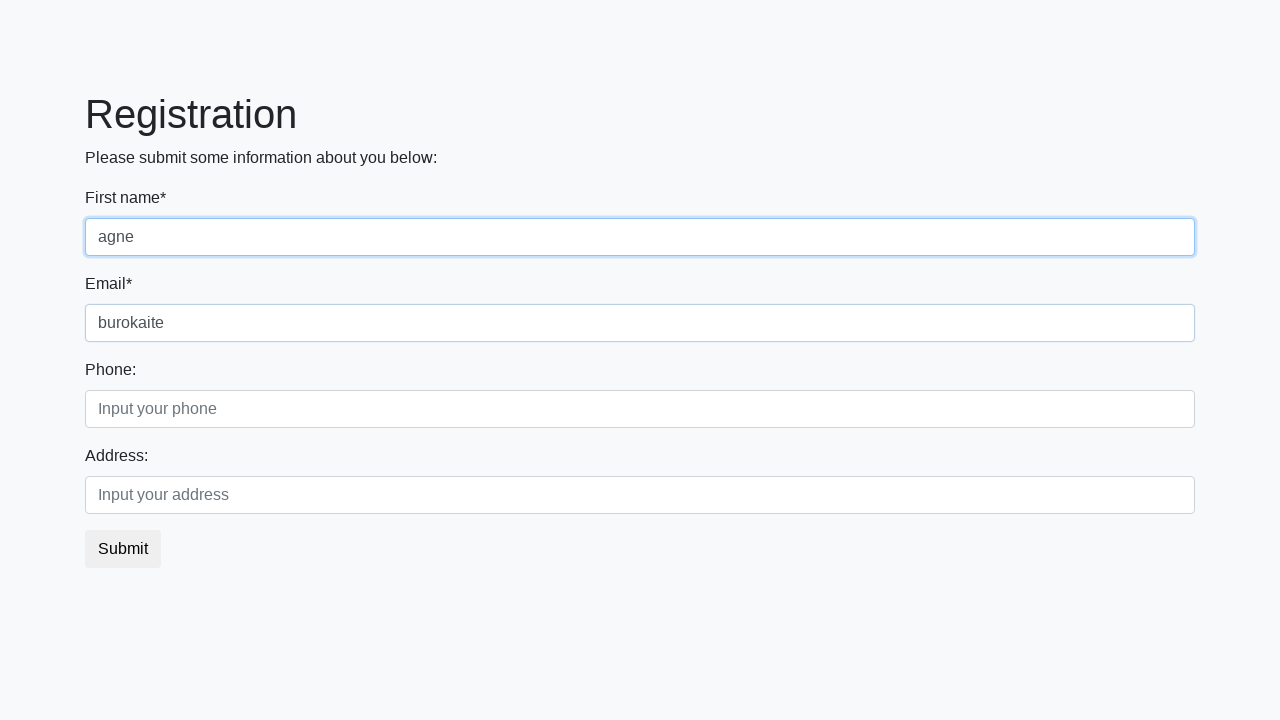

Filled in field 3 with 'aggie@mail.com' on .form-control >> nth=2
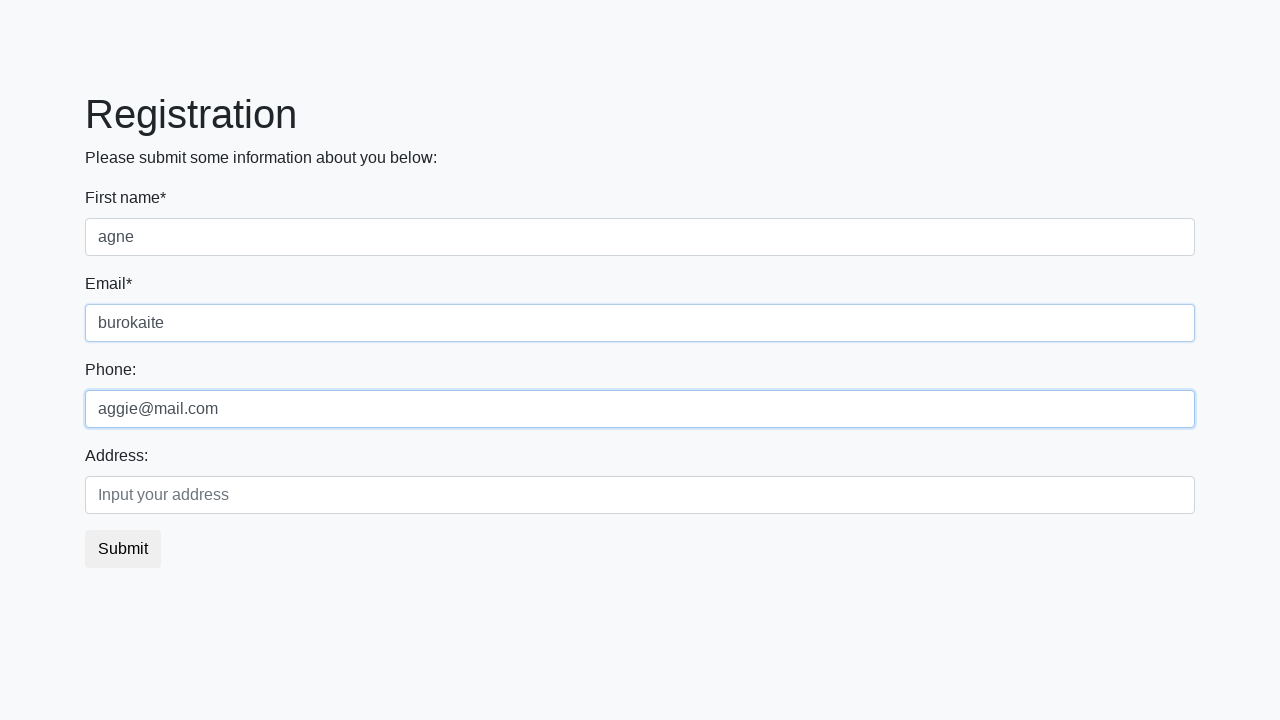

Filled in field 4 with '86977887' on .form-control >> nth=3
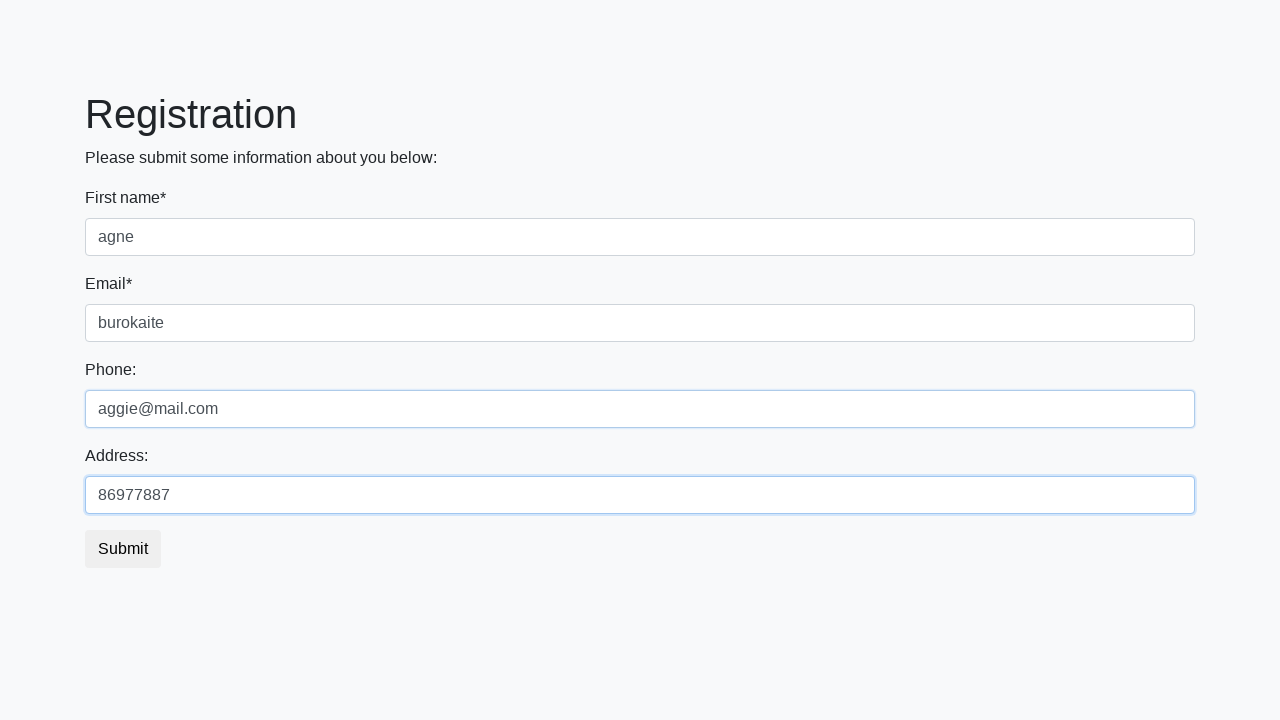

Clicked submit button to submit registration form at (123, 549) on .btn-default
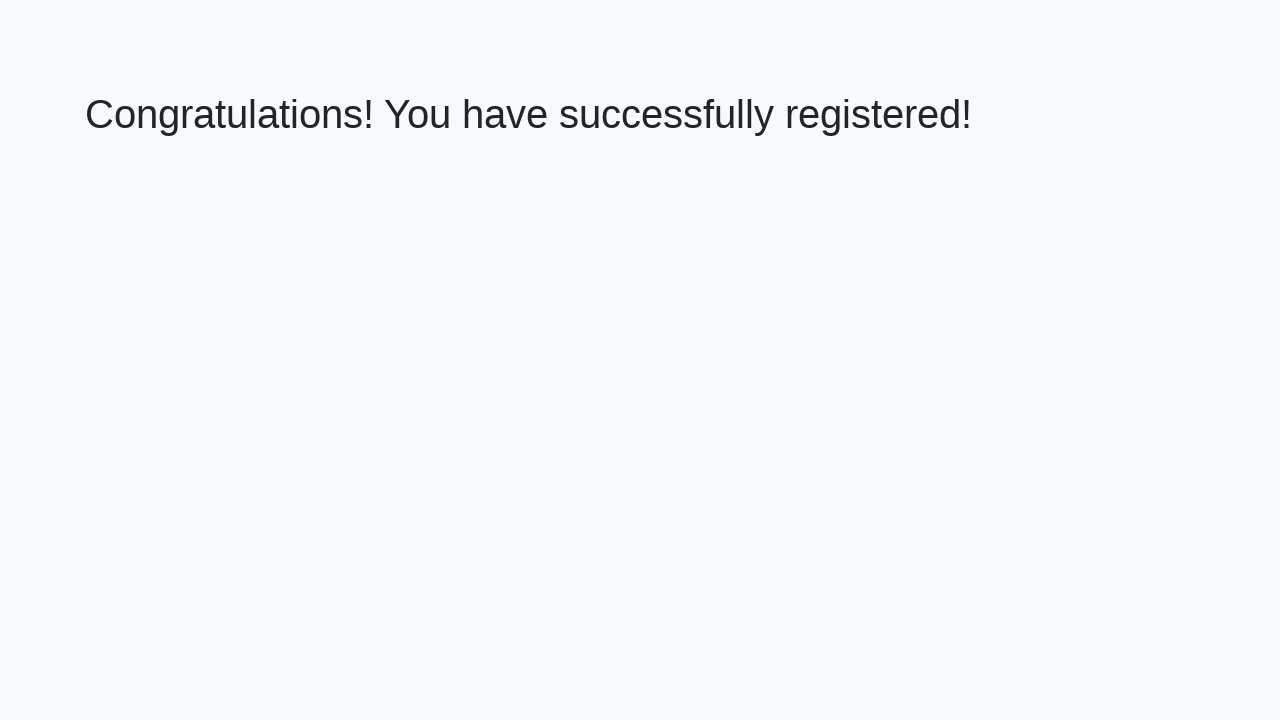

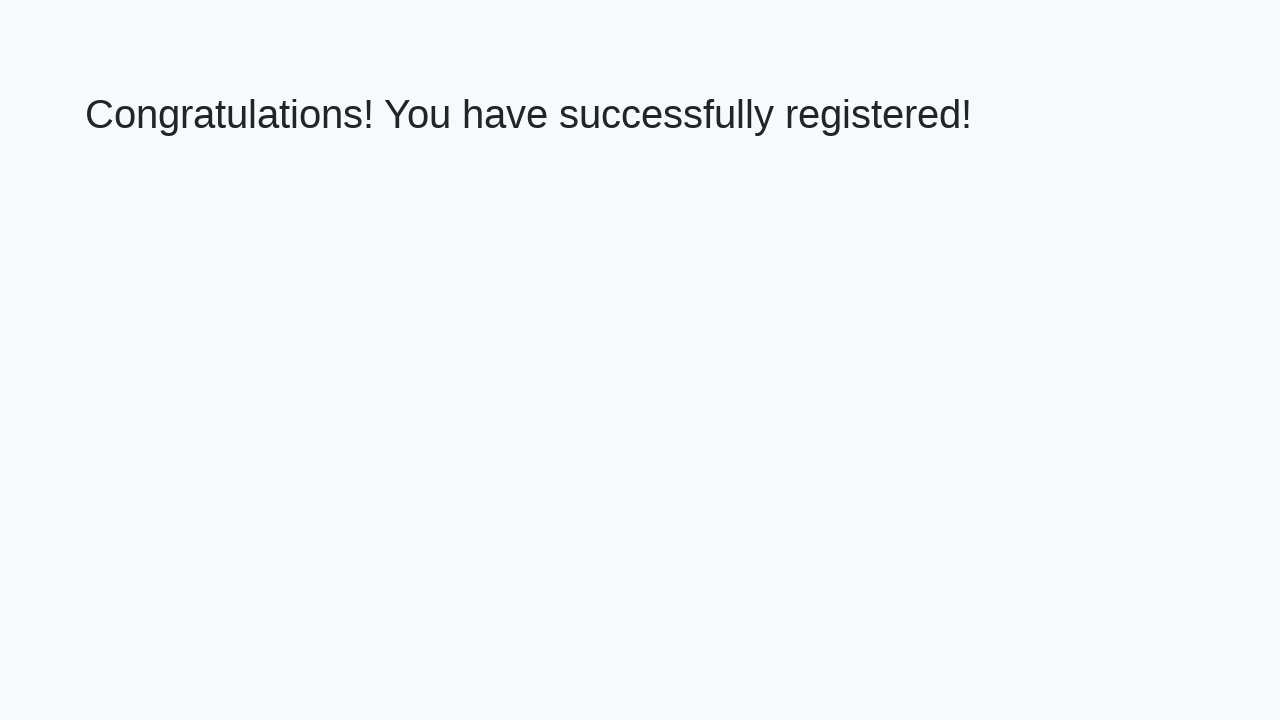